Clicks on the navigation icon in the header

Starting URL: https://www.demoblaze.com/index.html#carouselExampleIndicators

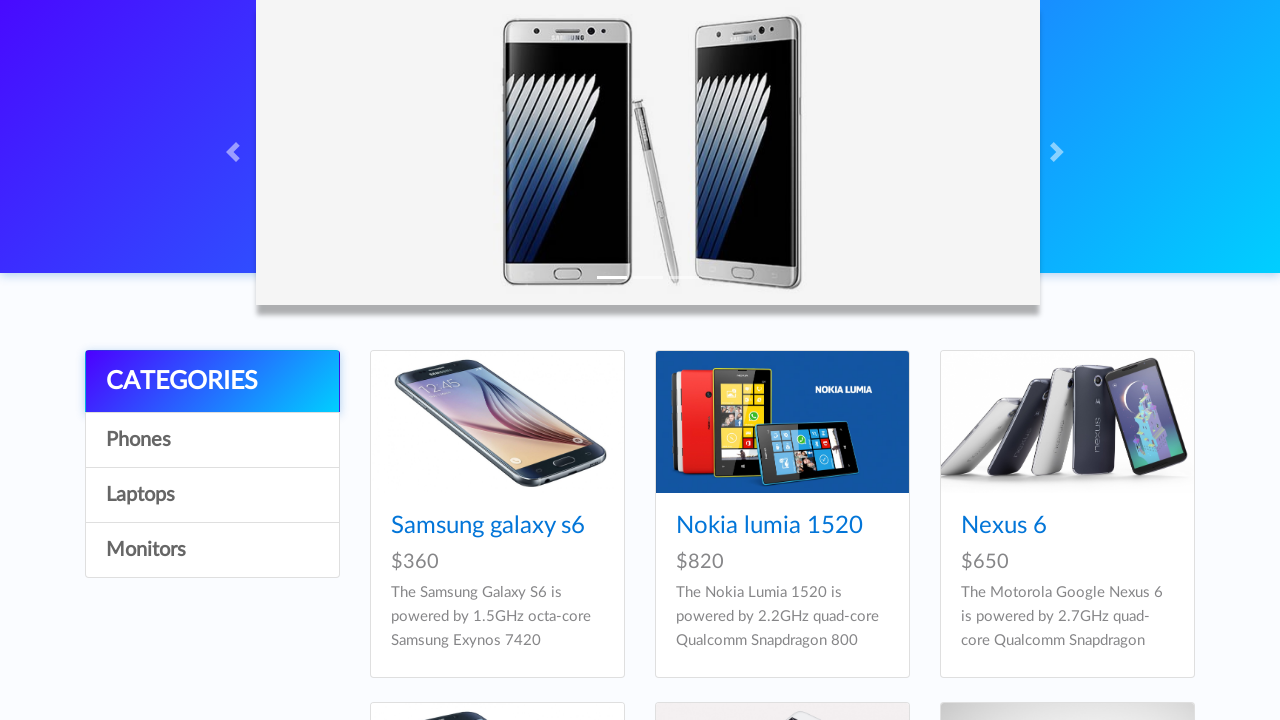

Clicked navigation icon in header at (130, 37) on nav > a
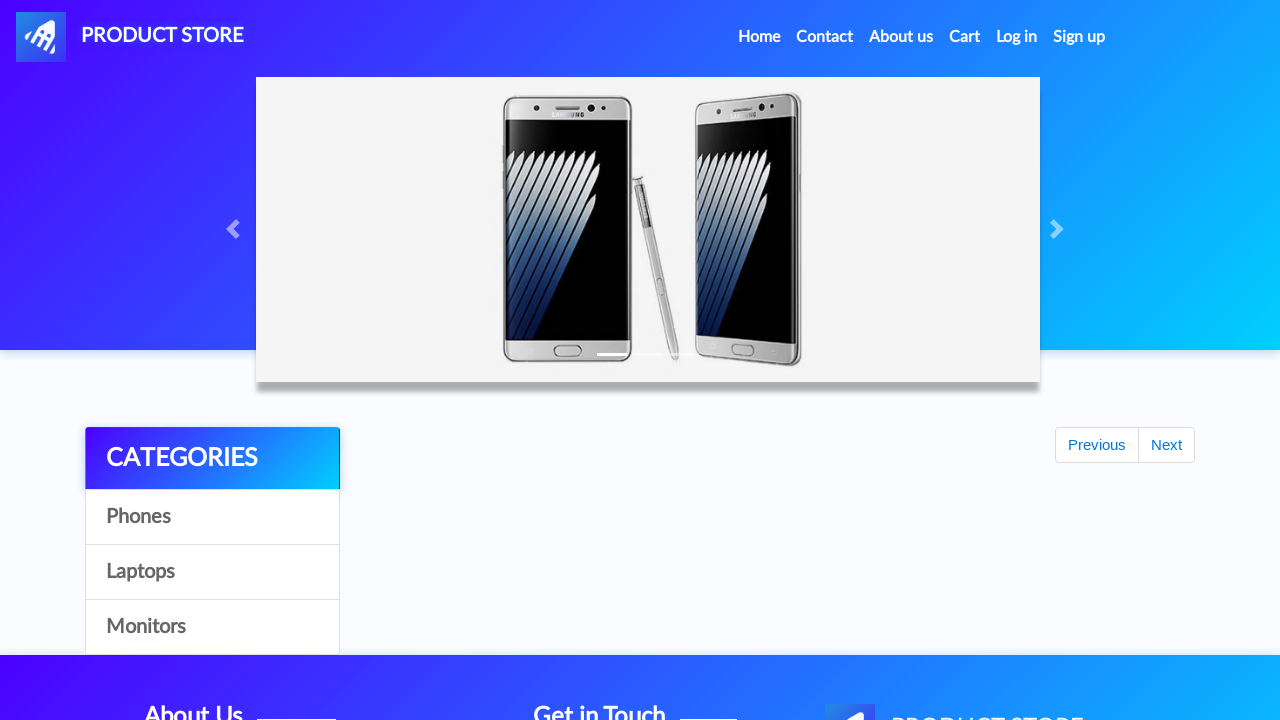

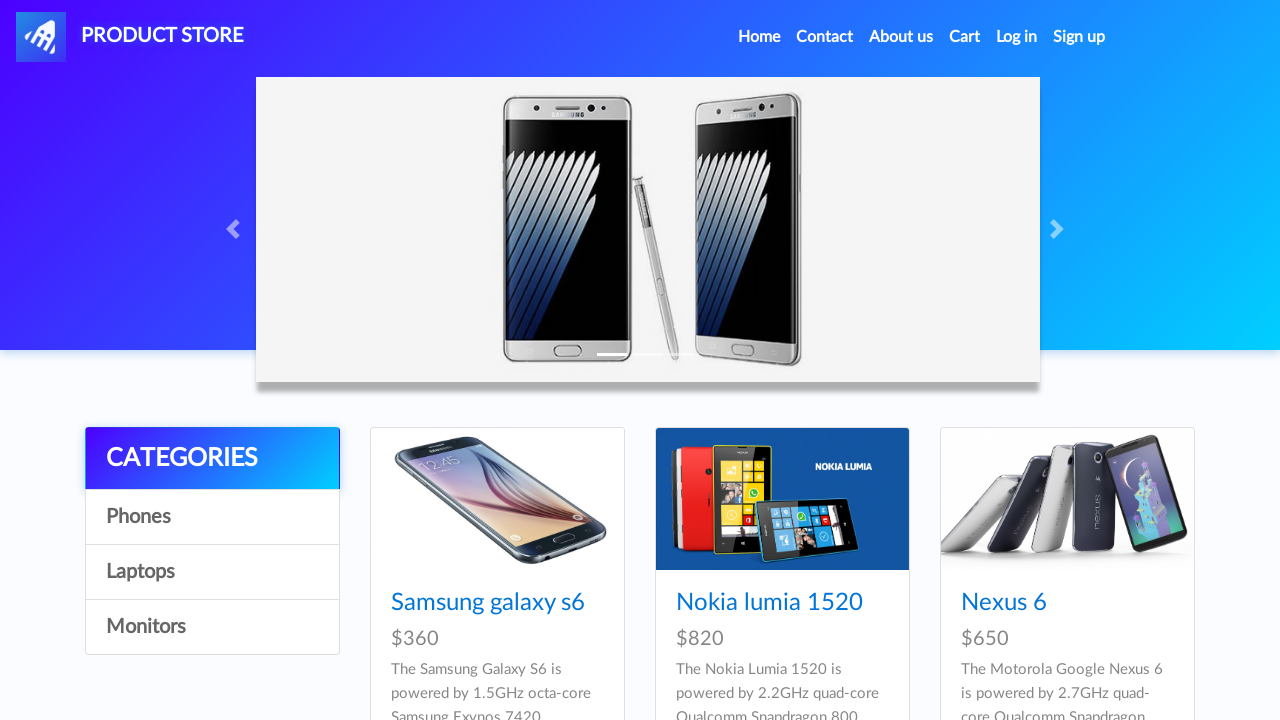